Tests drag and drop functionality by dragging an element onto a droppable target on the jQuery UI droppable demo page.

Starting URL: https://jqueryui.com/droppable/

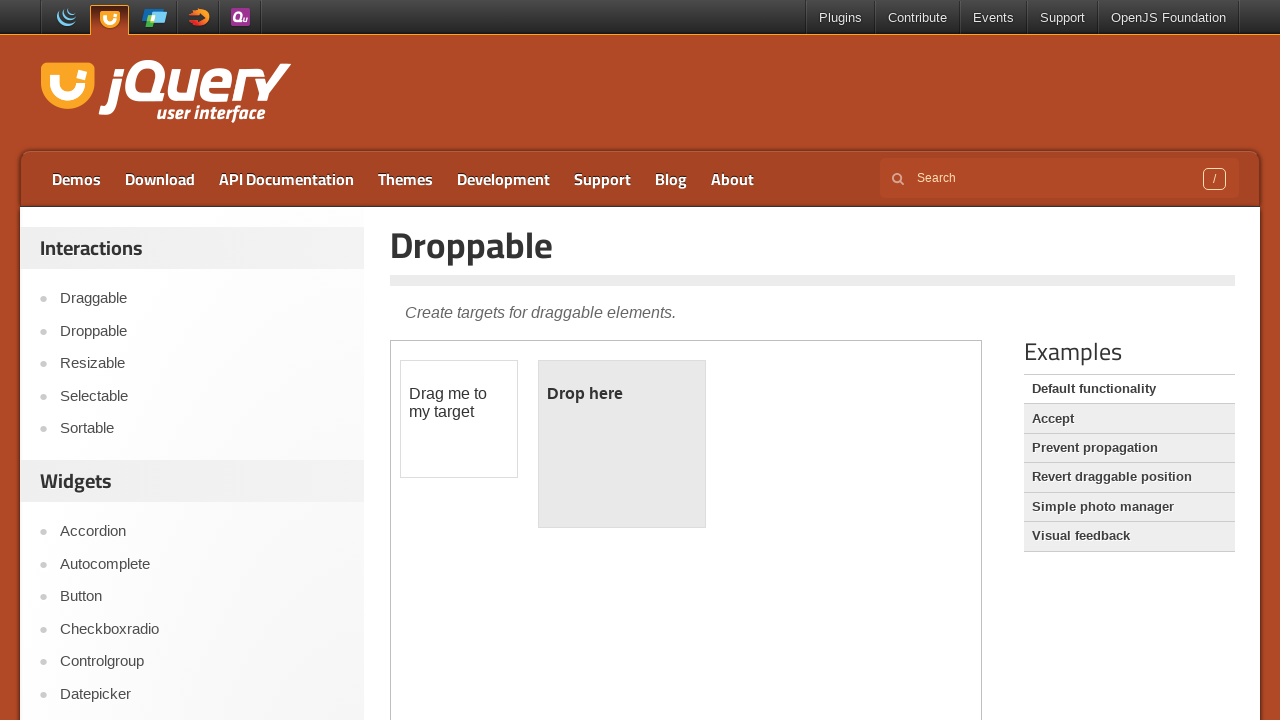

Located the demo iframe
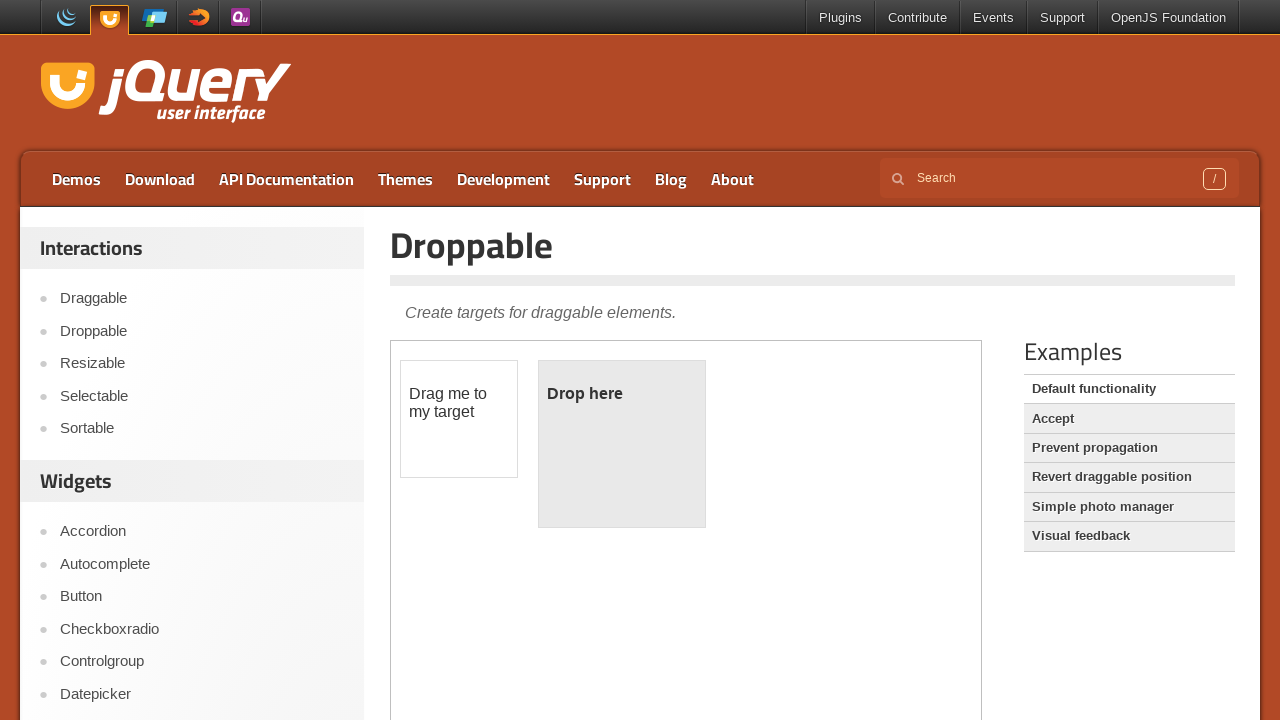

Located the draggable element
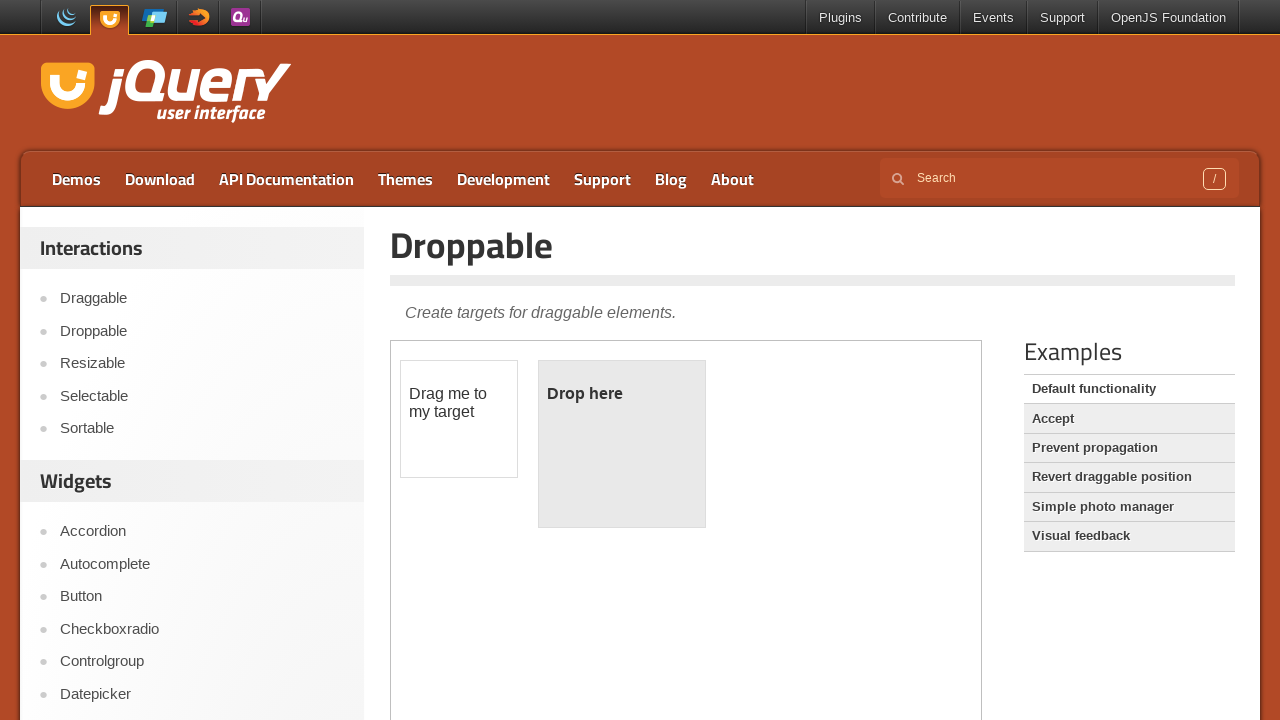

Located the droppable target element
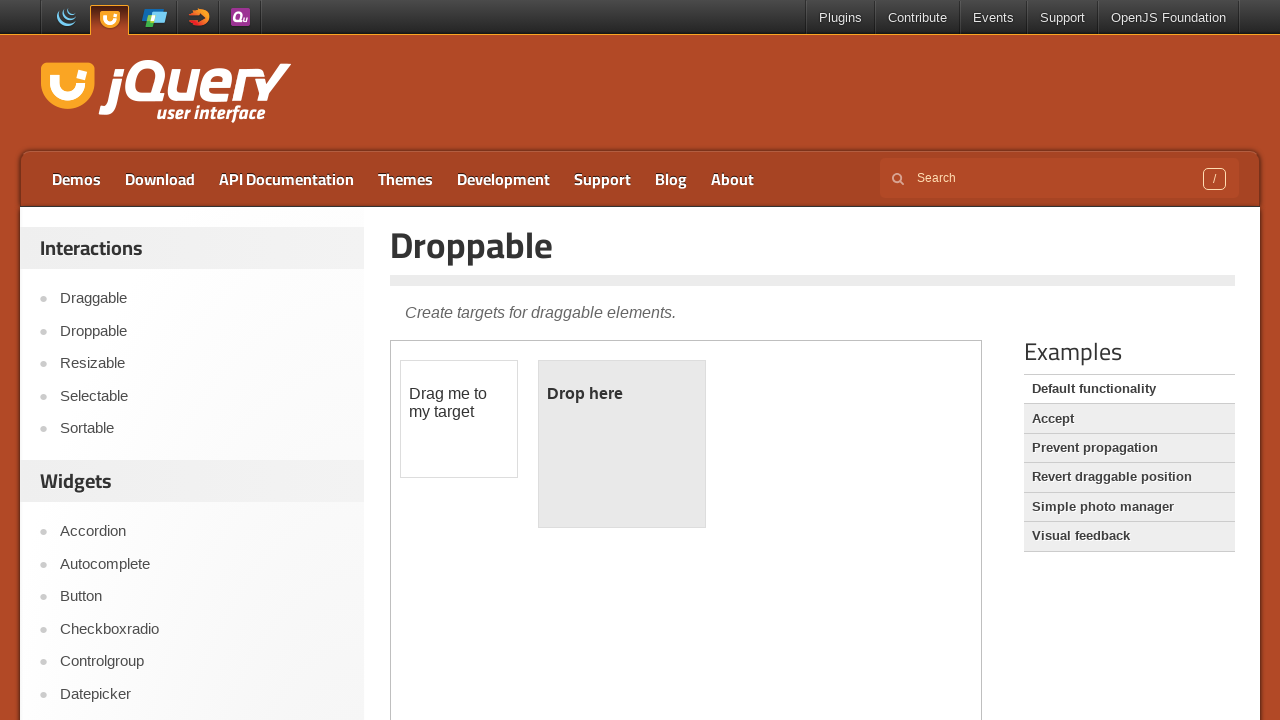

Dragged draggable element onto droppable target at (622, 444)
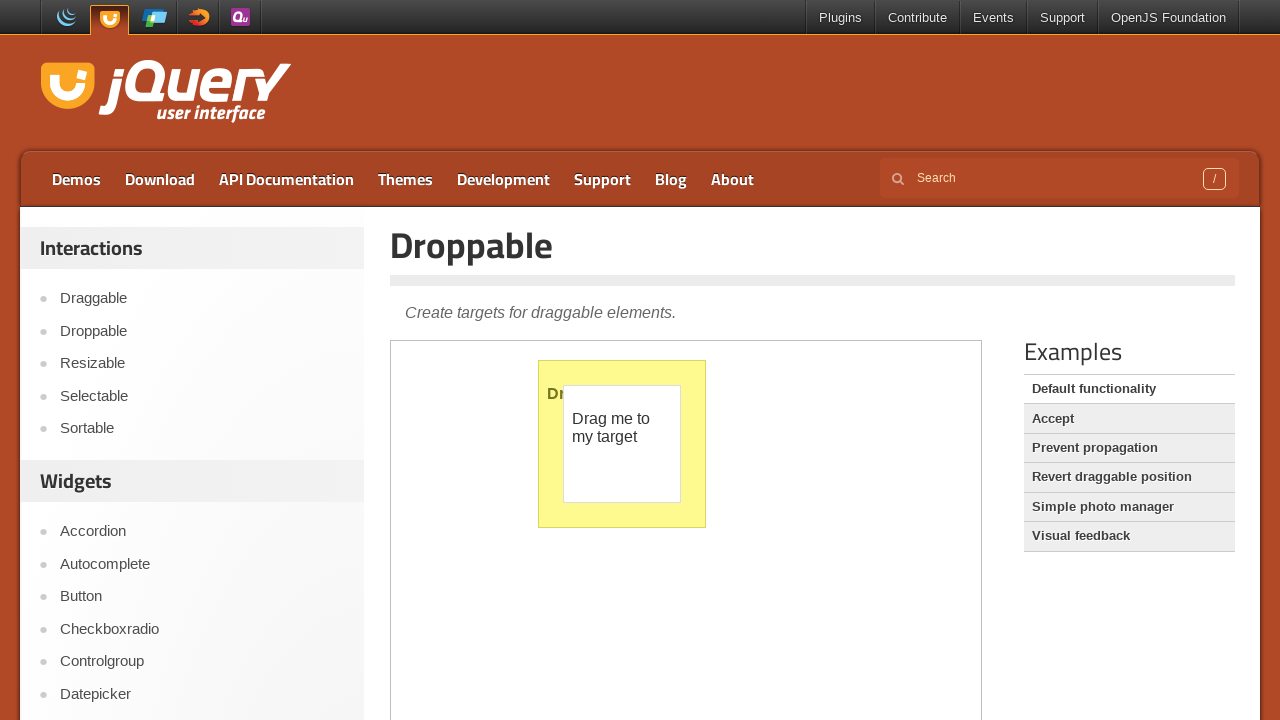

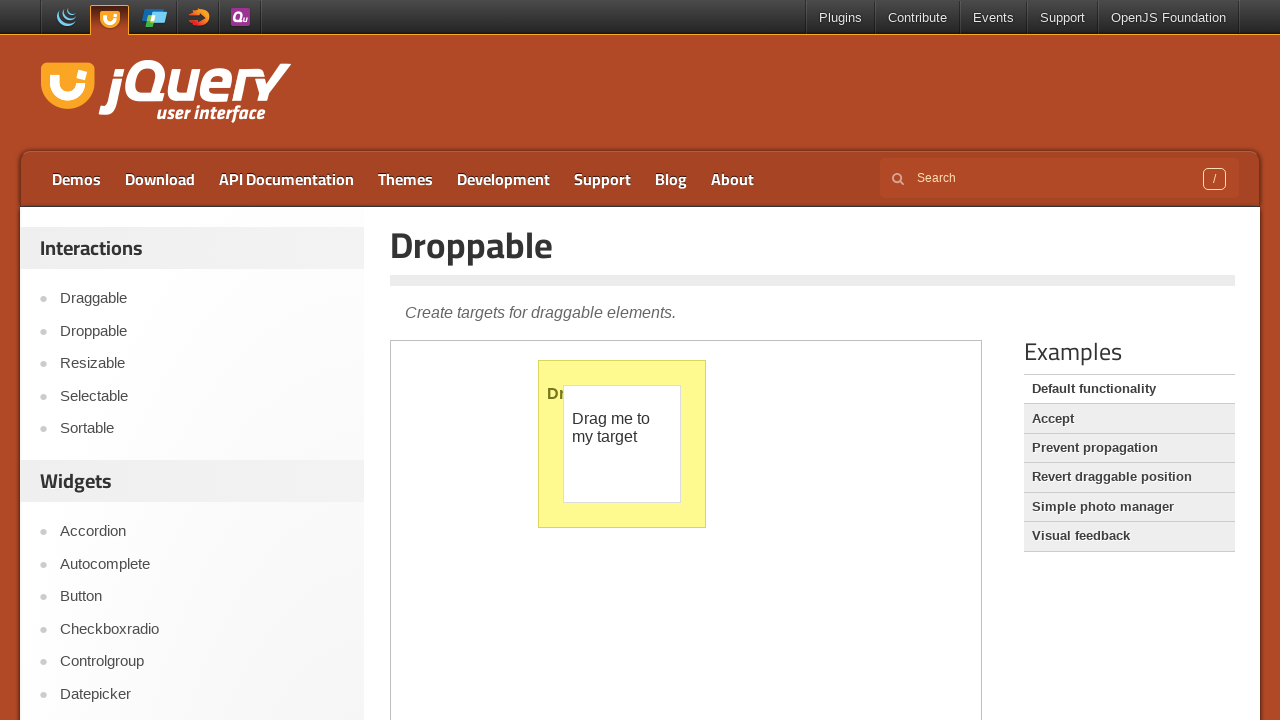